Tests browser window handling by clicking a link that opens a new window, switching to the new window by its title, and verifying the content on the new page.

Starting URL: https://the-internet.herokuapp.com/windows

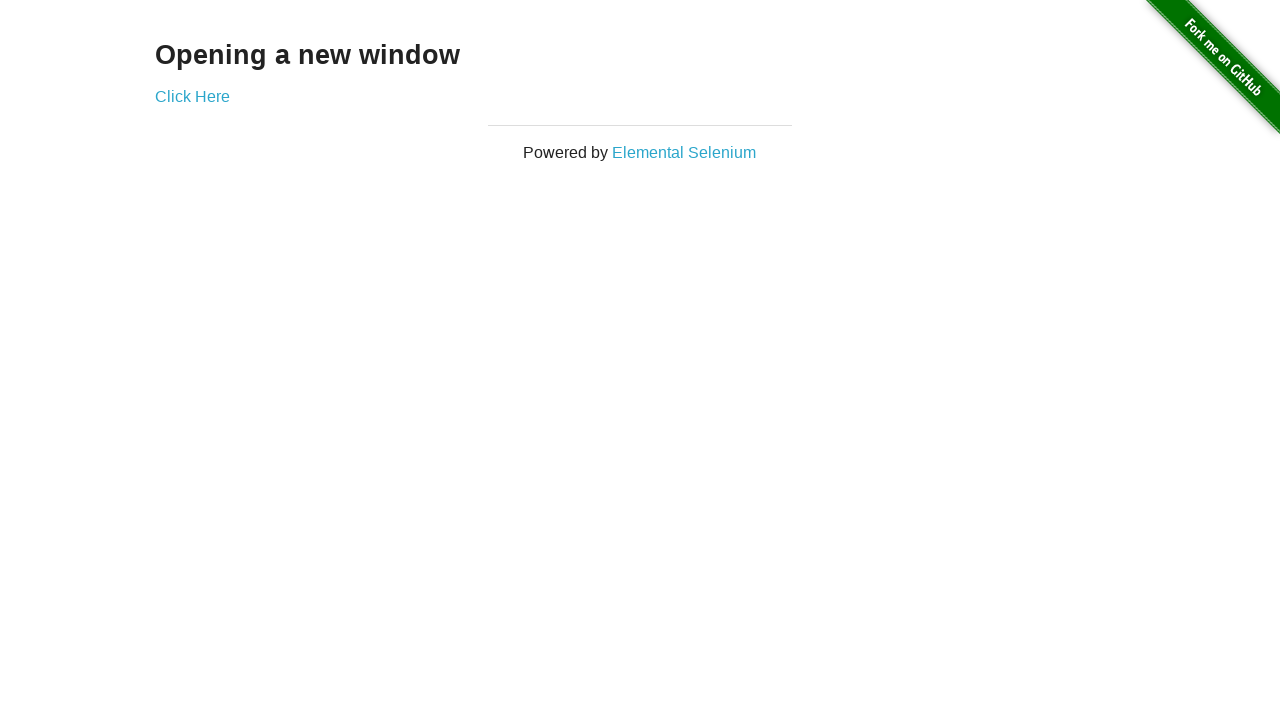

Clicked 'Click Here' link to open new window at (192, 96) on text=Click Here
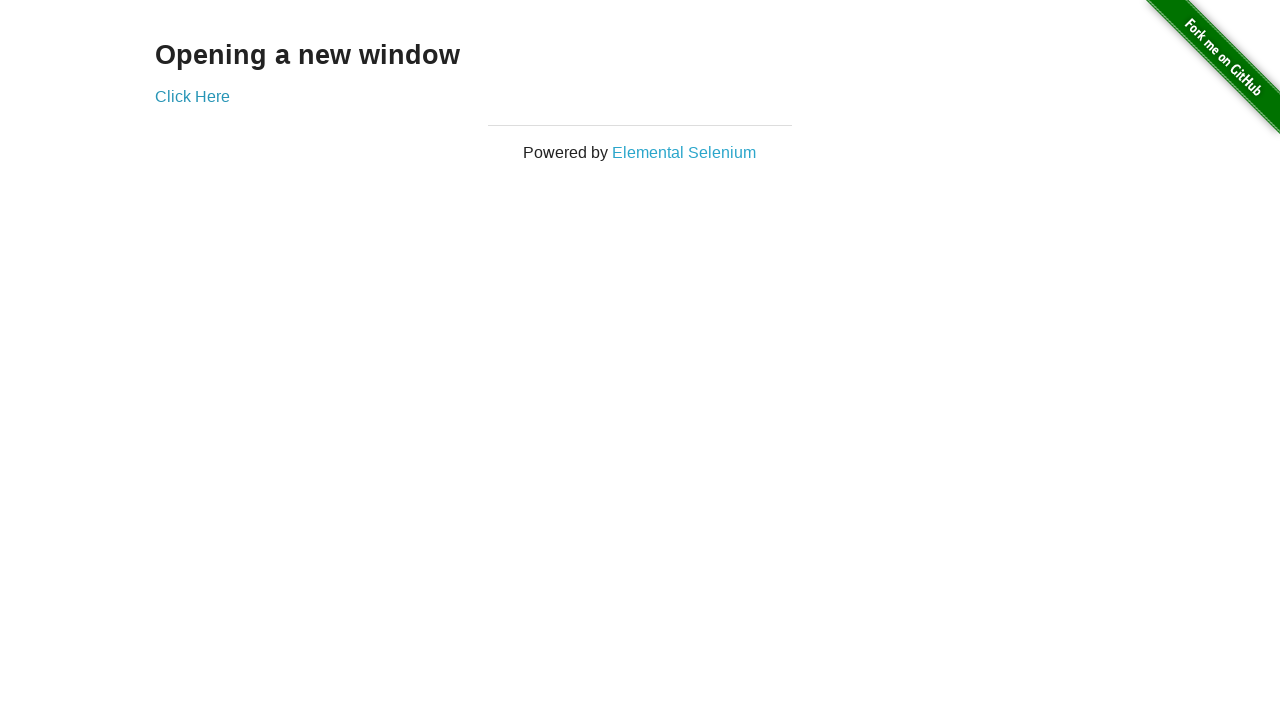

Captured new window/page object
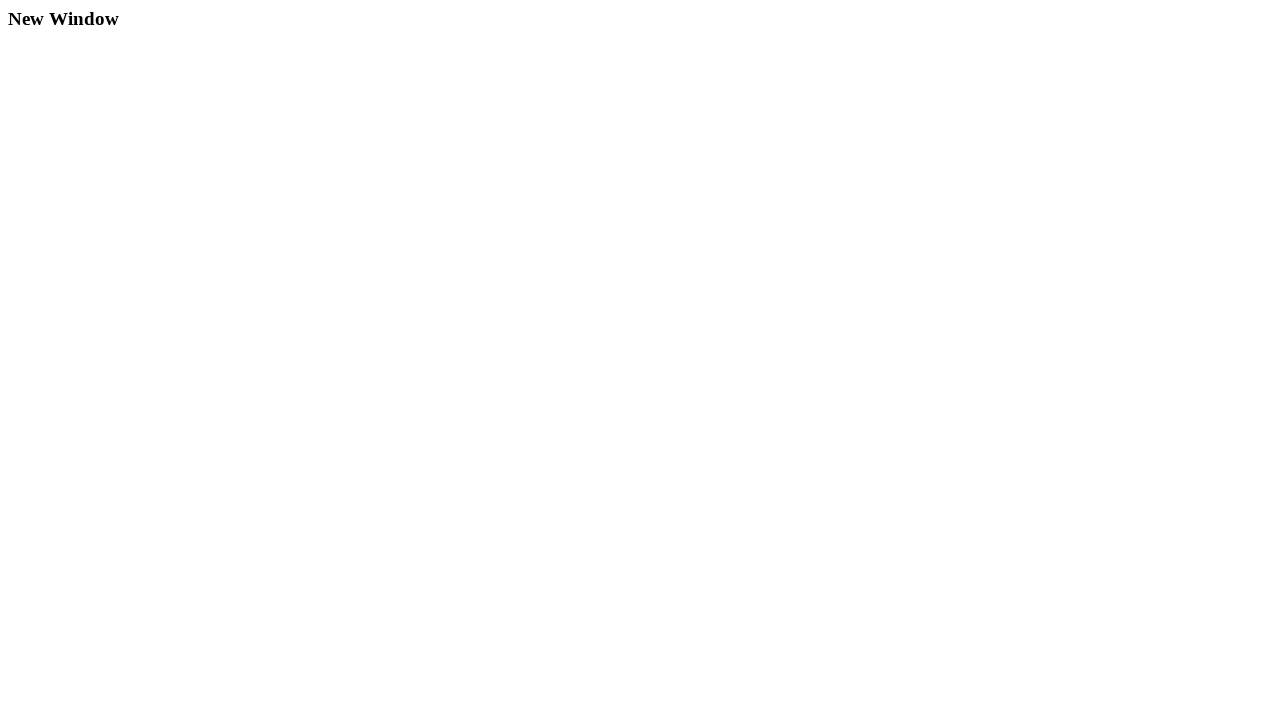

New page finished loading
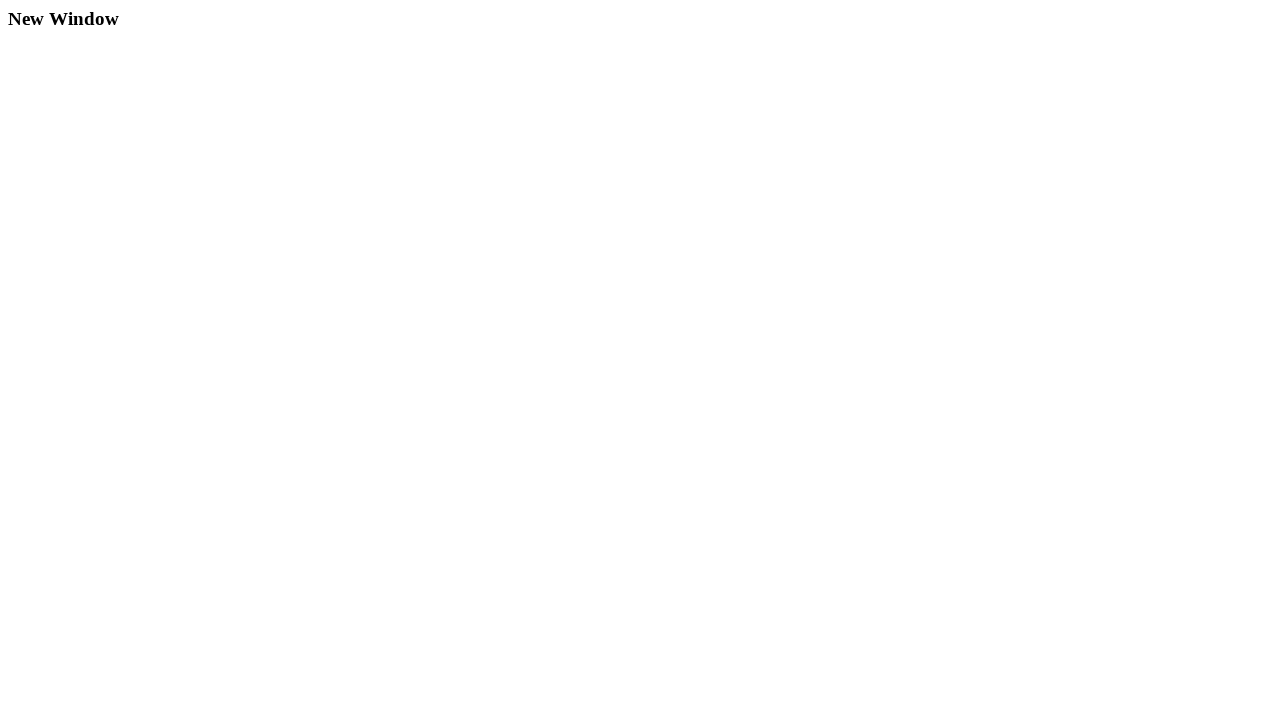

Verified new page title is 'New Window'
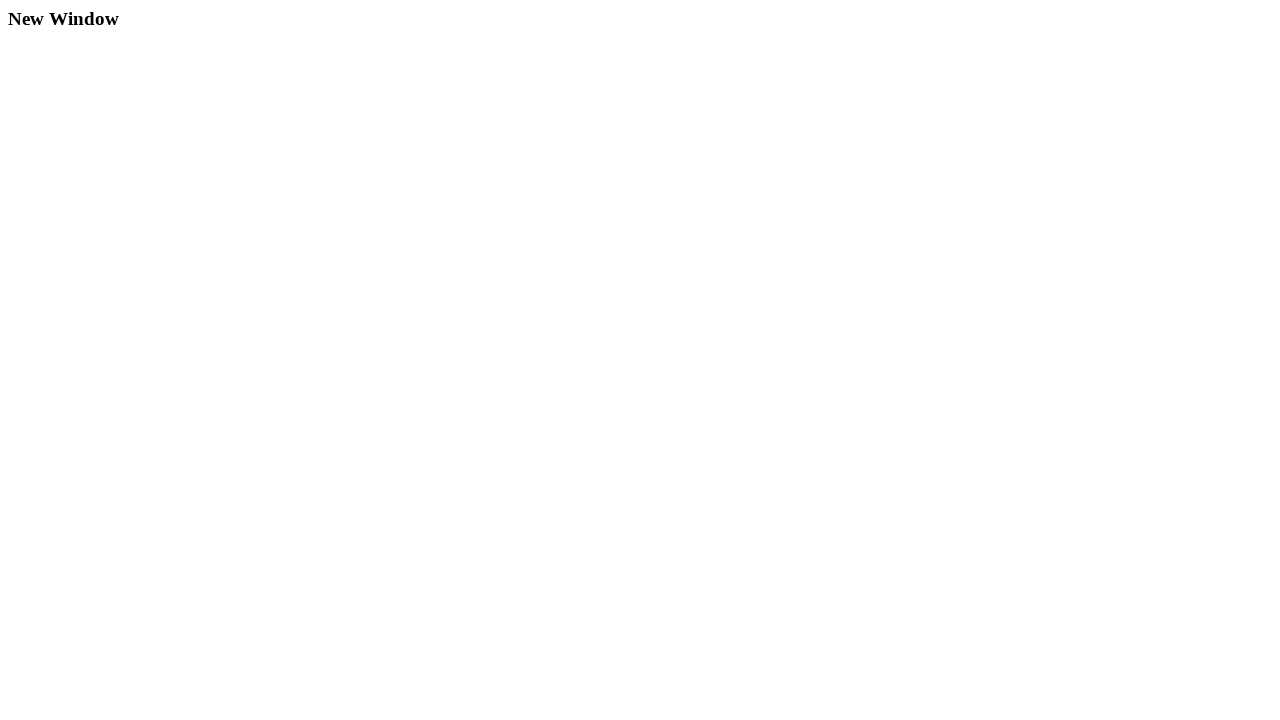

Located and waited for heading element on new page
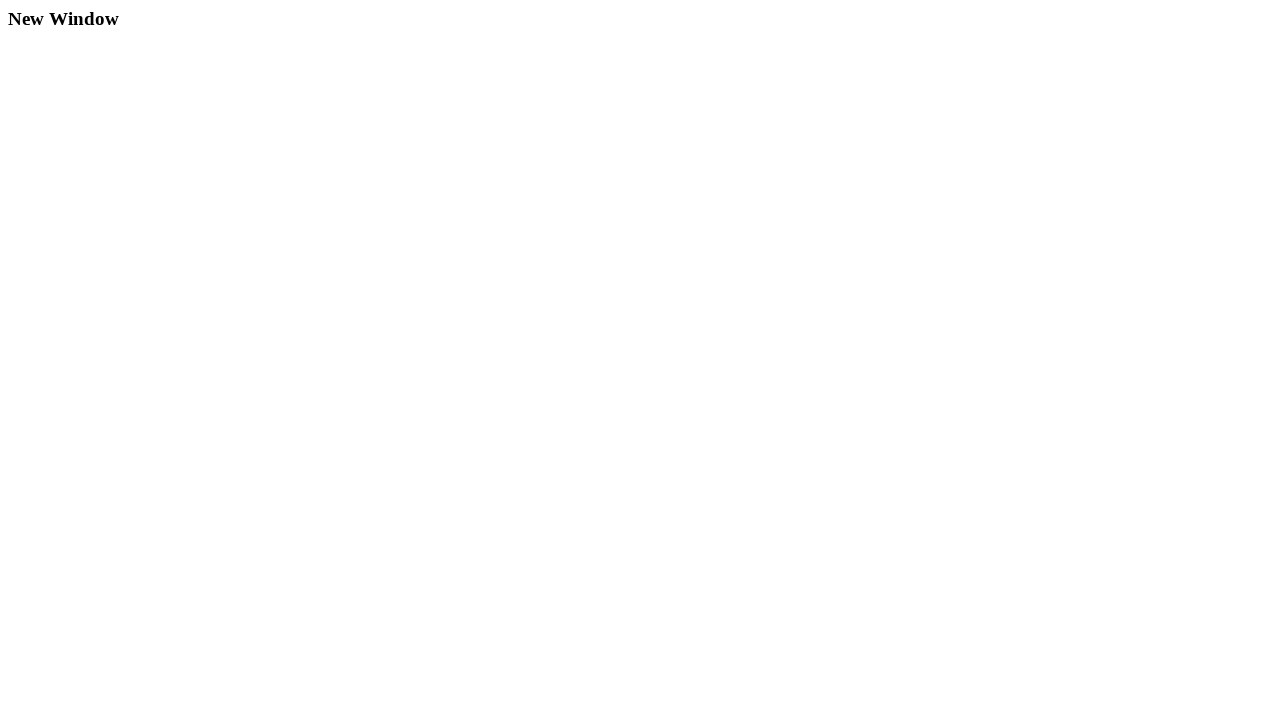

Verified heading text content is 'New Window'
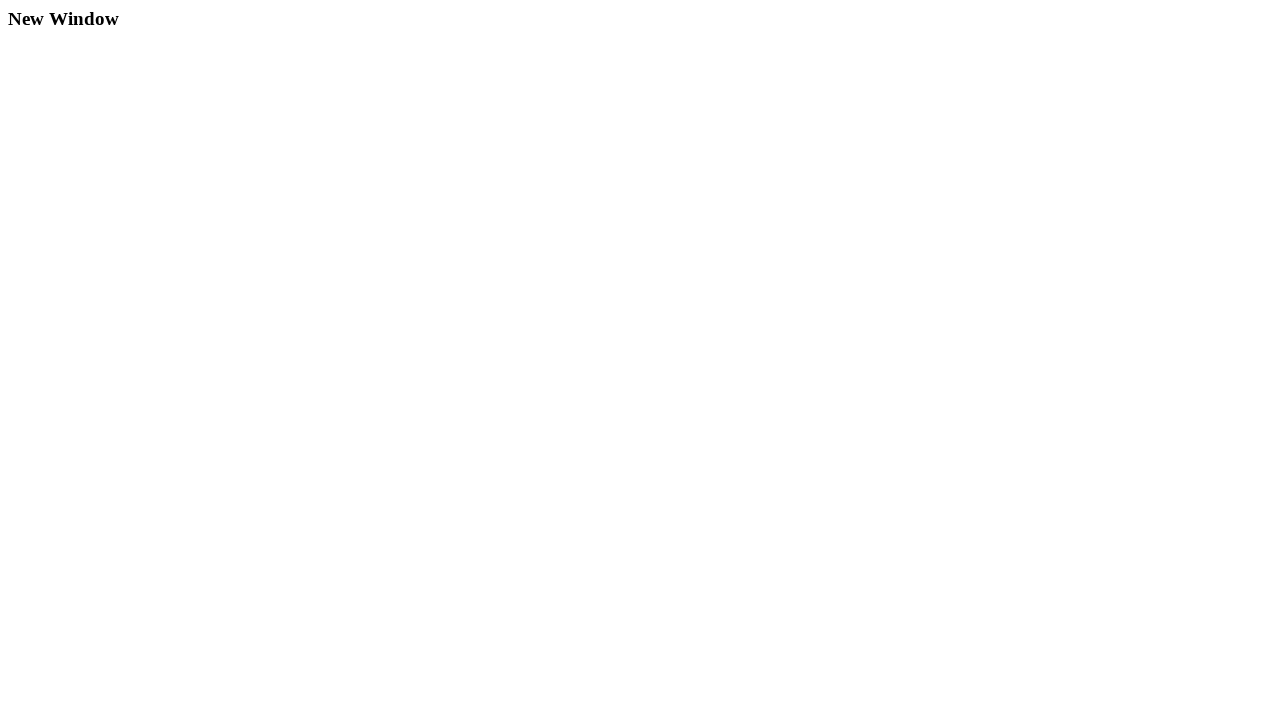

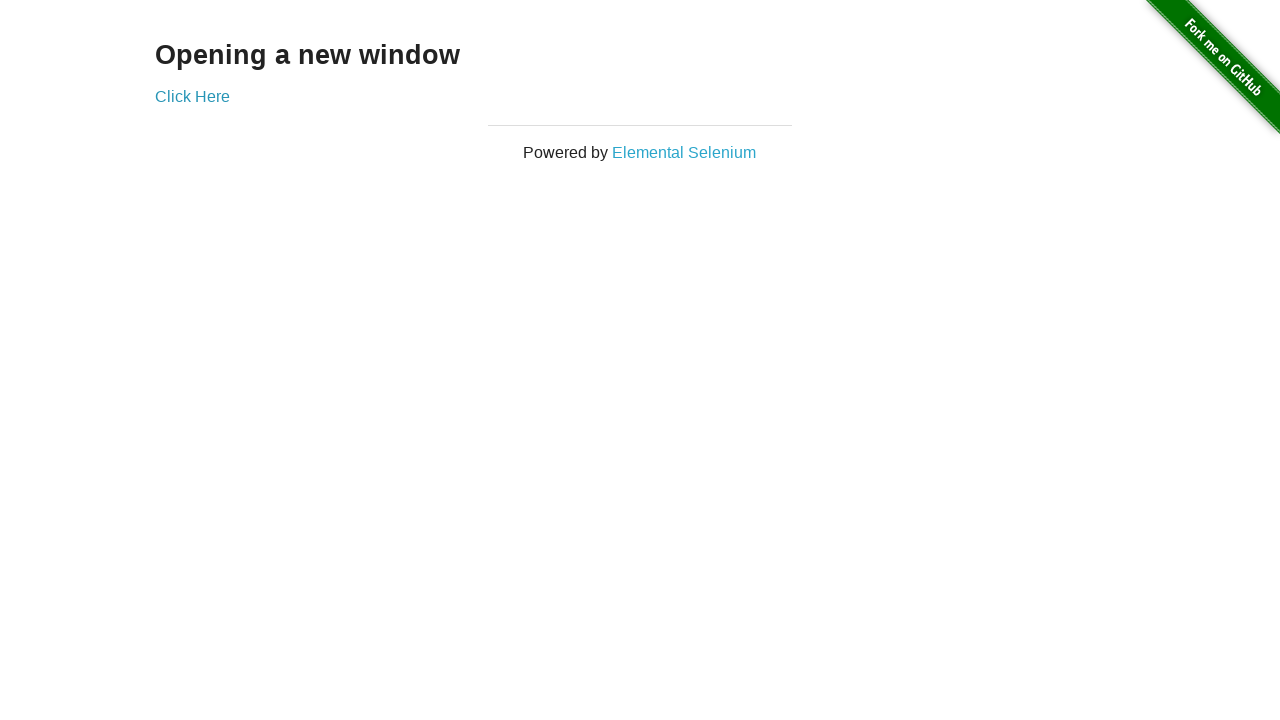